Tests double-clicking a button and accepting the resulting alert dialog

Starting URL: http://artoftesting.com/sampleSiteForSelenium.html

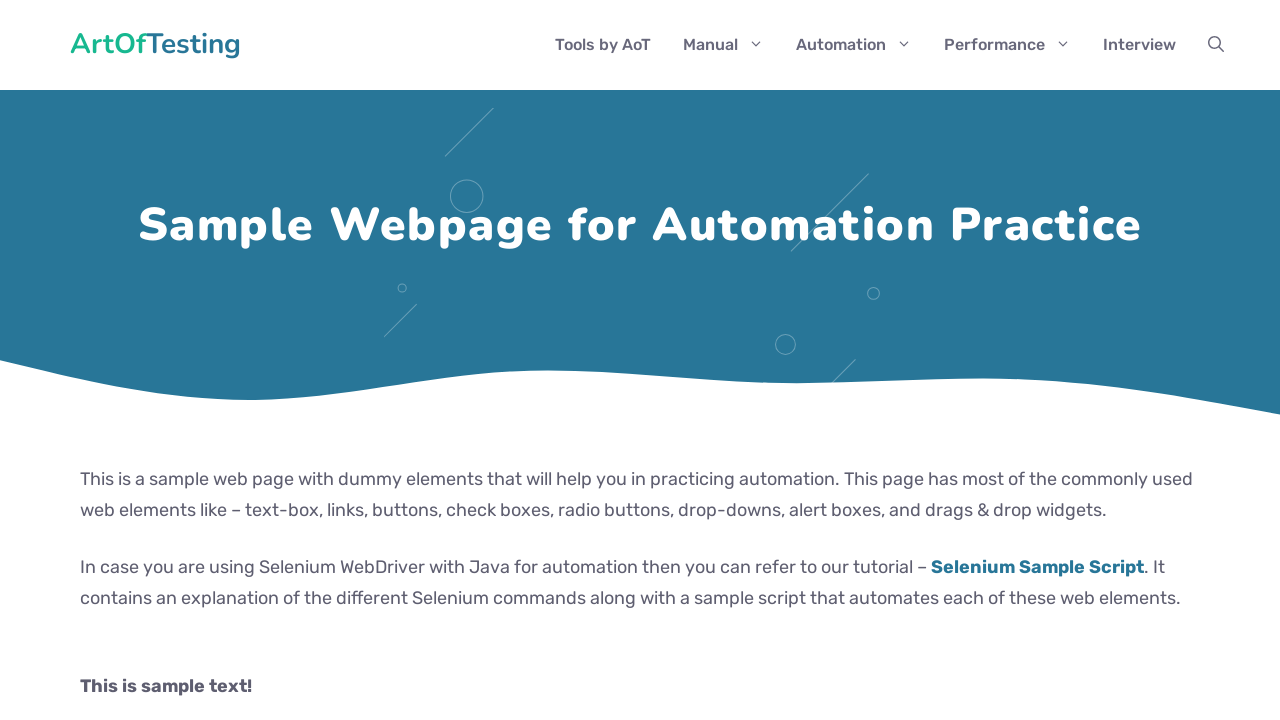

Double-clicked the button with id 'dblClkBtn' at (242, 361) on #dblClkBtn
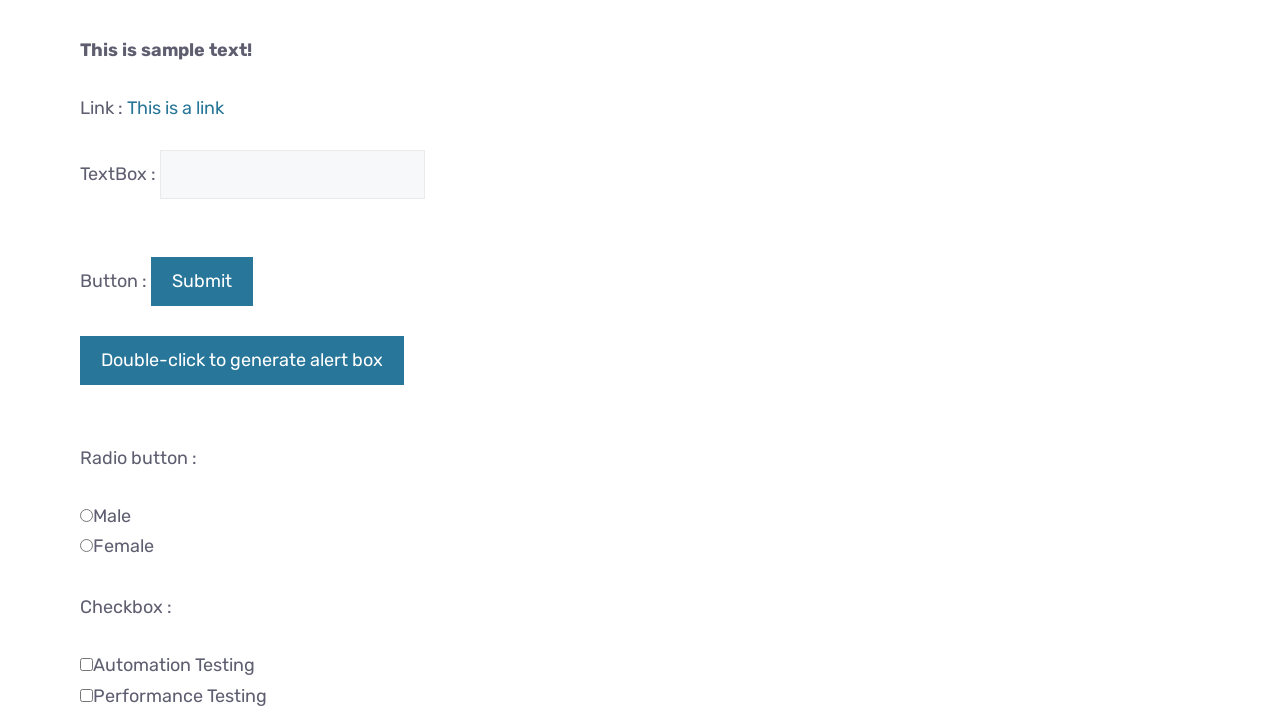

Set up dialog handler to accept alert dialogs
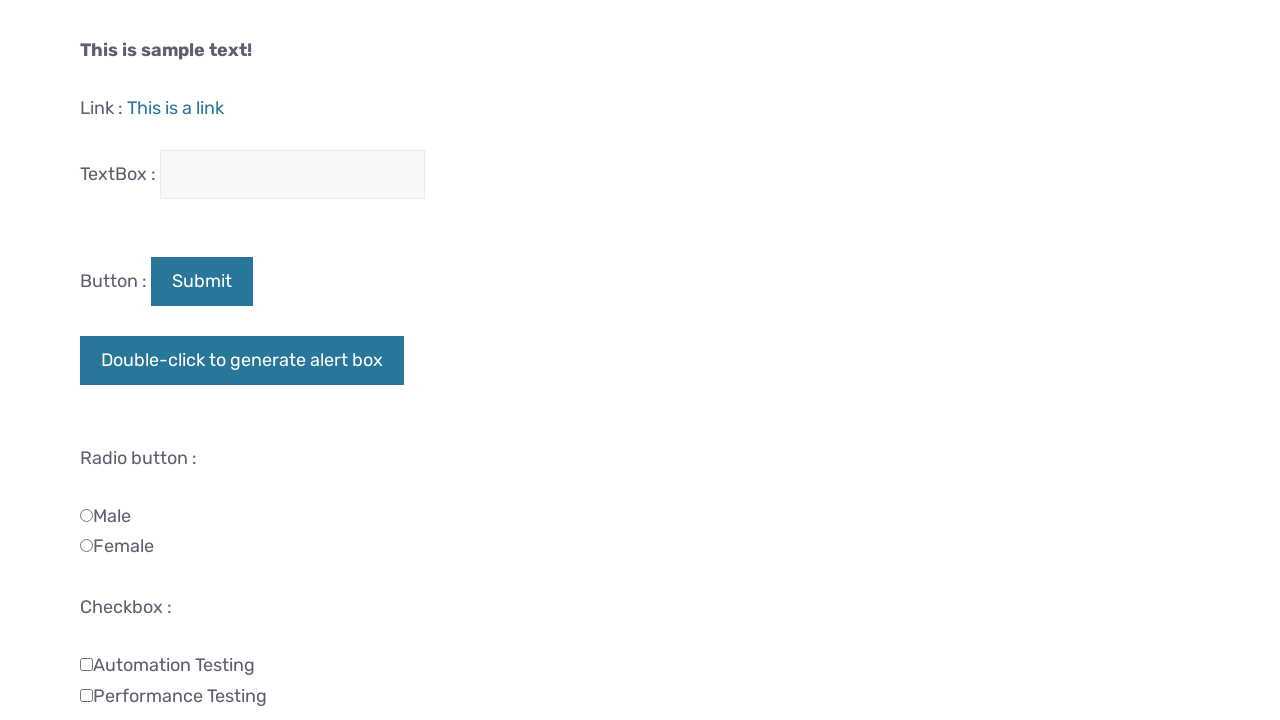

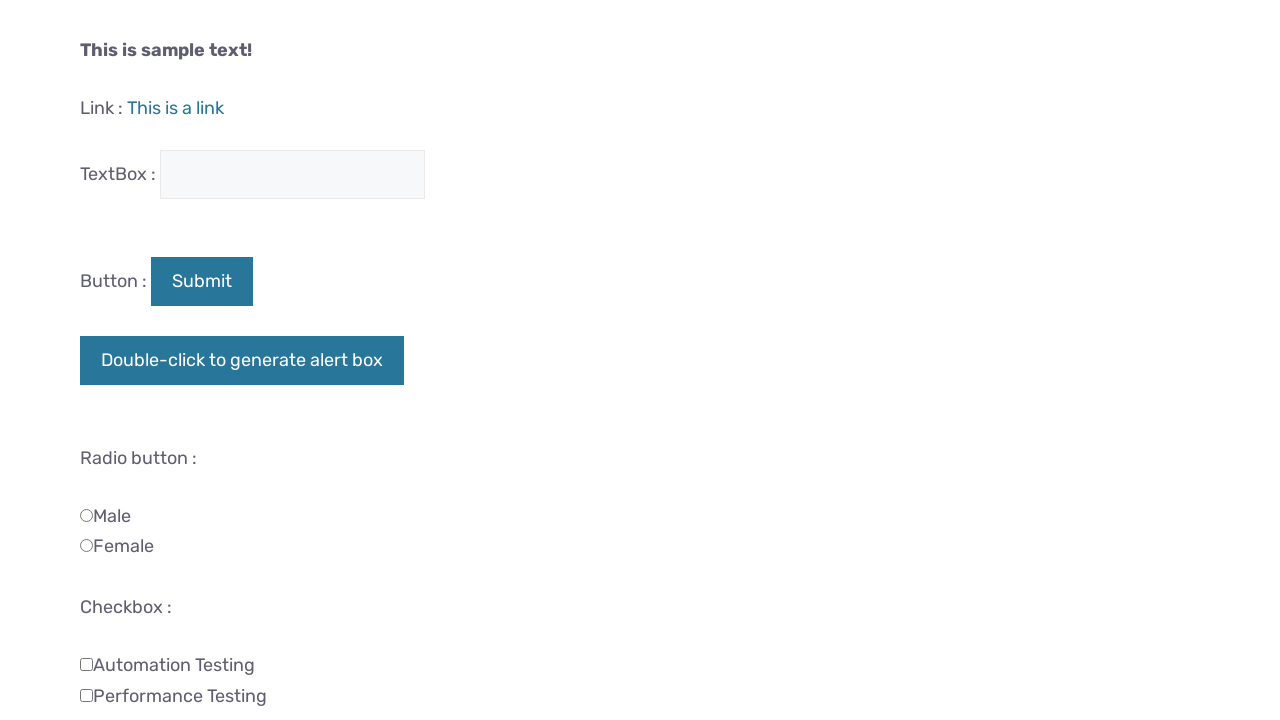